Tests checkbox state verification on a checkboxes page by finding all checkbox elements and verifying their checked/selected state using both getAttribute and isSelected methods

Starting URL: http://the-internet.herokuapp.com/checkboxes

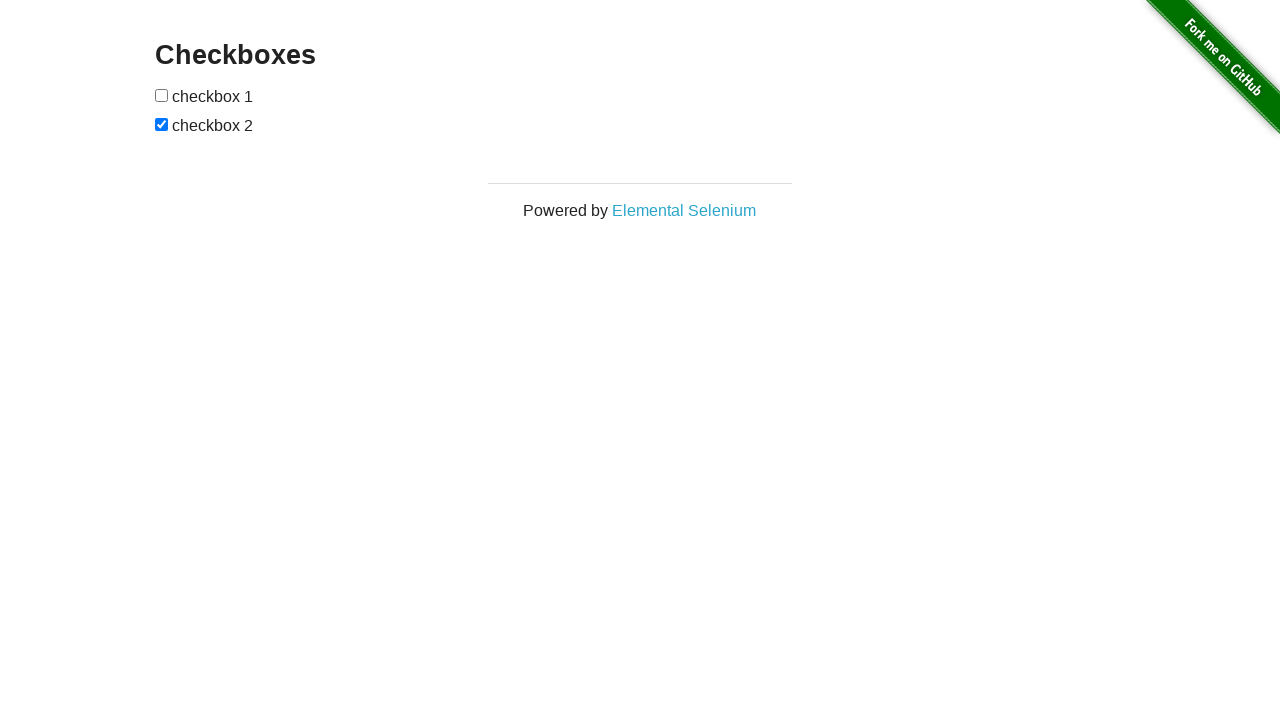

Waited for checkbox elements to load on the page
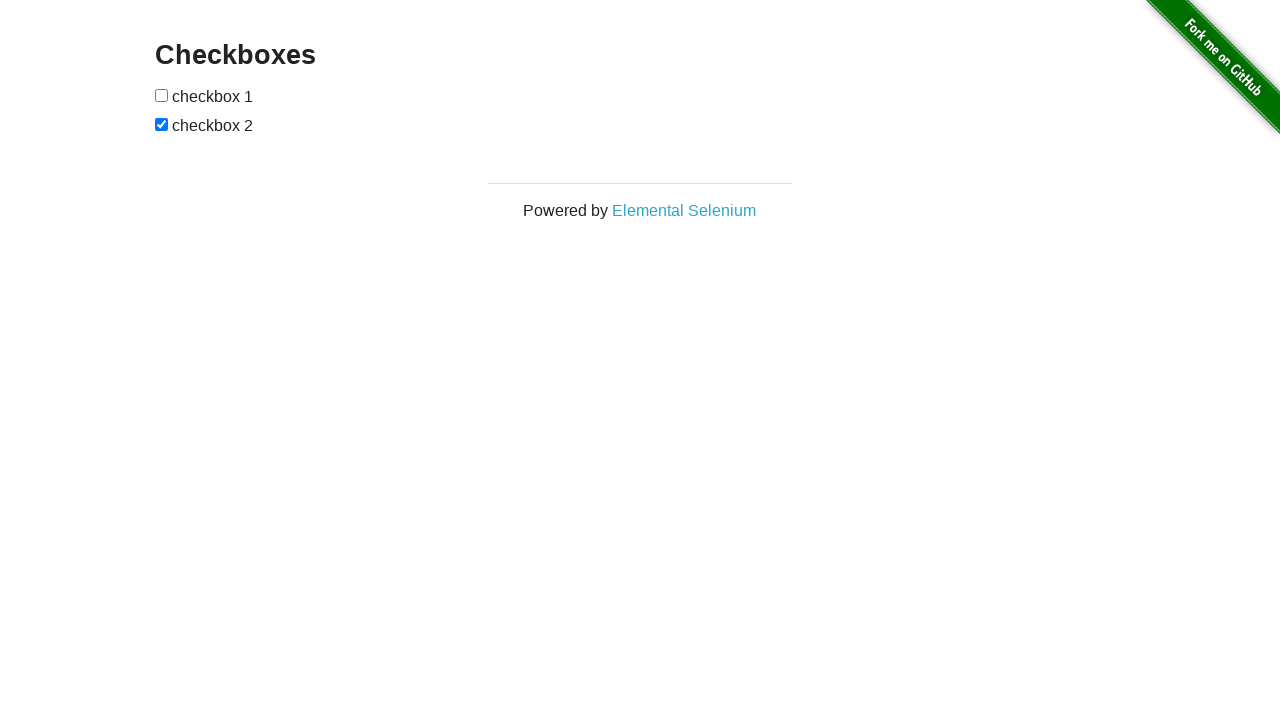

Located all checkbox elements on the page
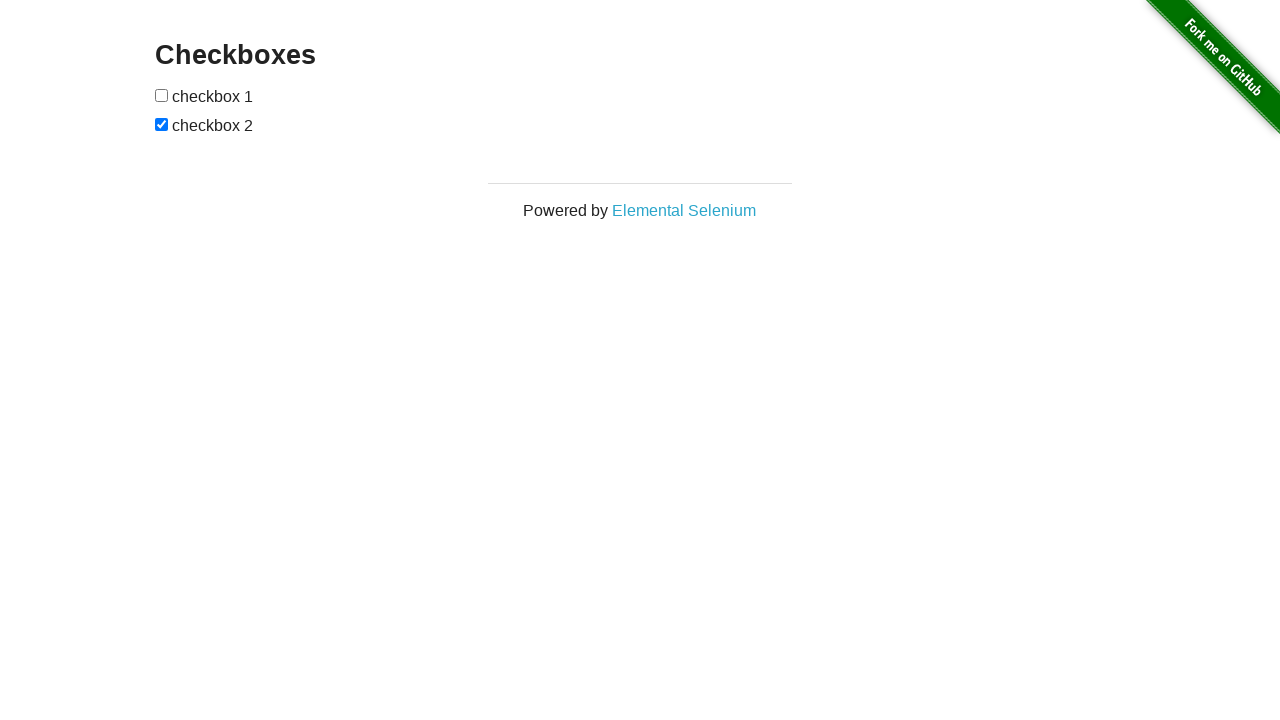

Verified that the second checkbox is checked
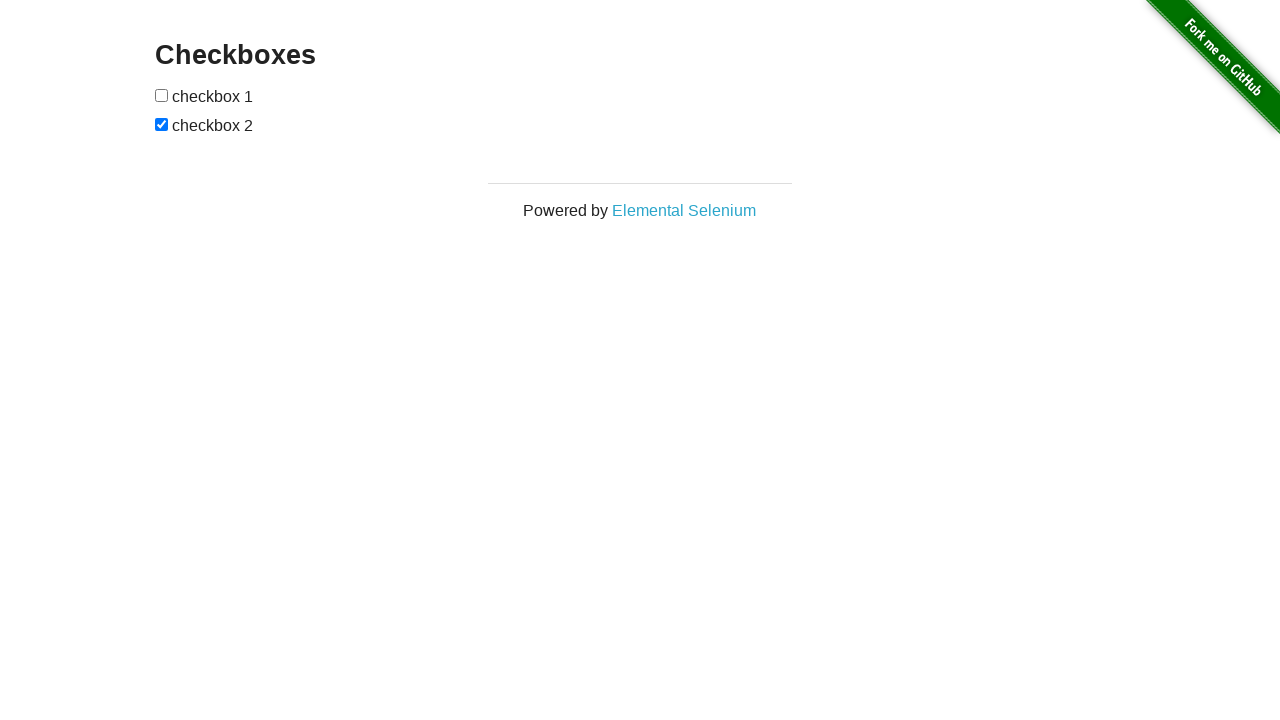

Verified that the first checkbox is not checked
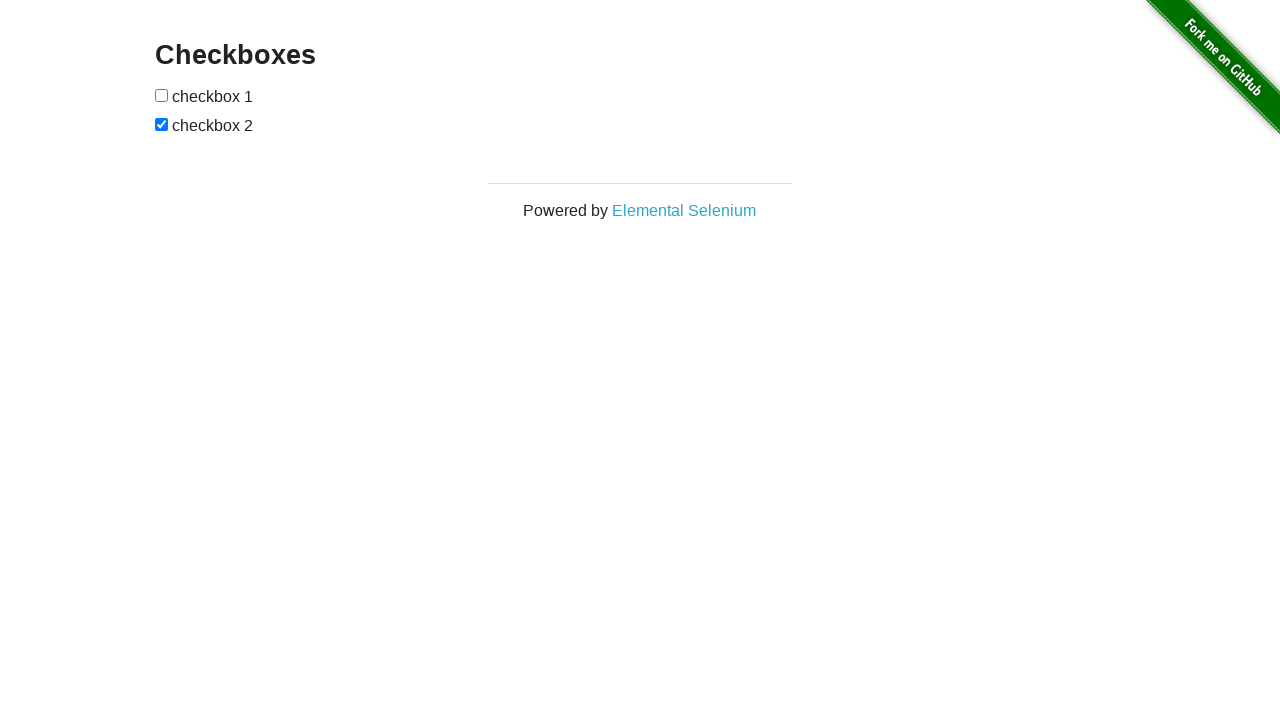

Clicked the first checkbox to check it at (162, 95) on input[type="checkbox"] >> nth=0
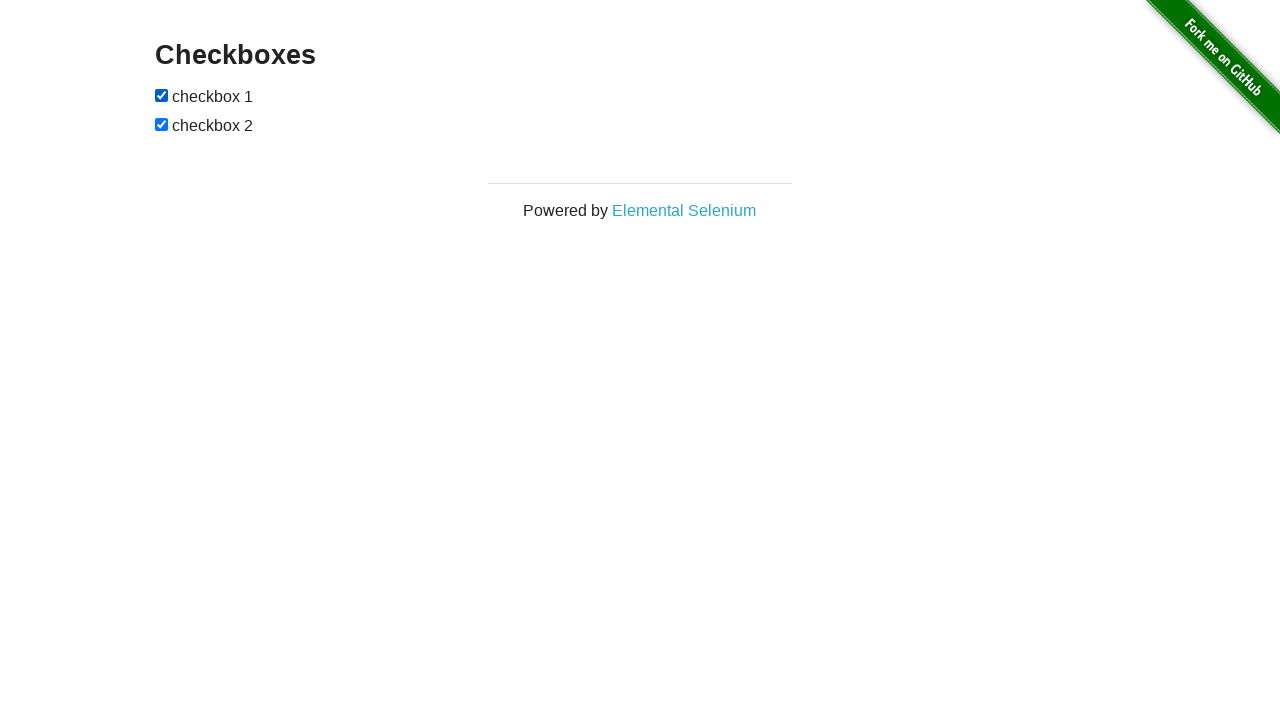

Verified that the first checkbox is now checked after clicking
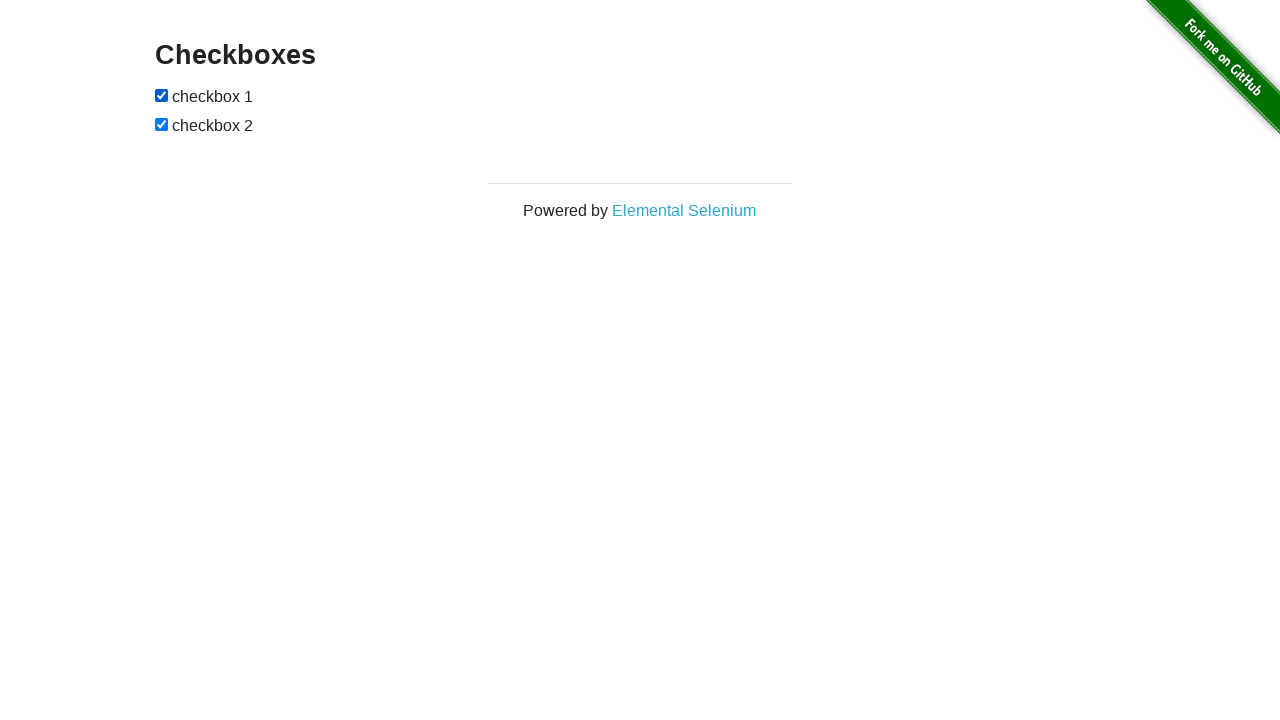

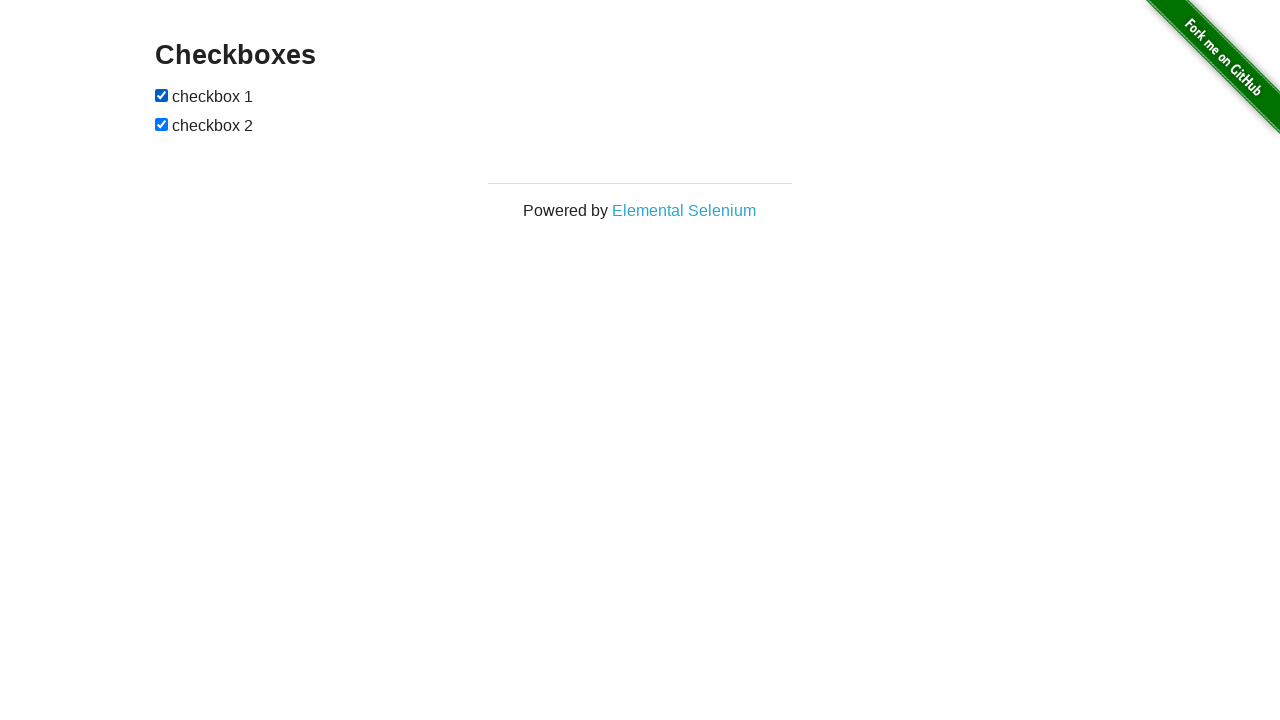